Navigates to a Selenium test page and clicks the JS exception button to trigger a JavaScript exception

Starting URL: https://www.selenium.dev/selenium/web/bidi/logEntryAdded.html

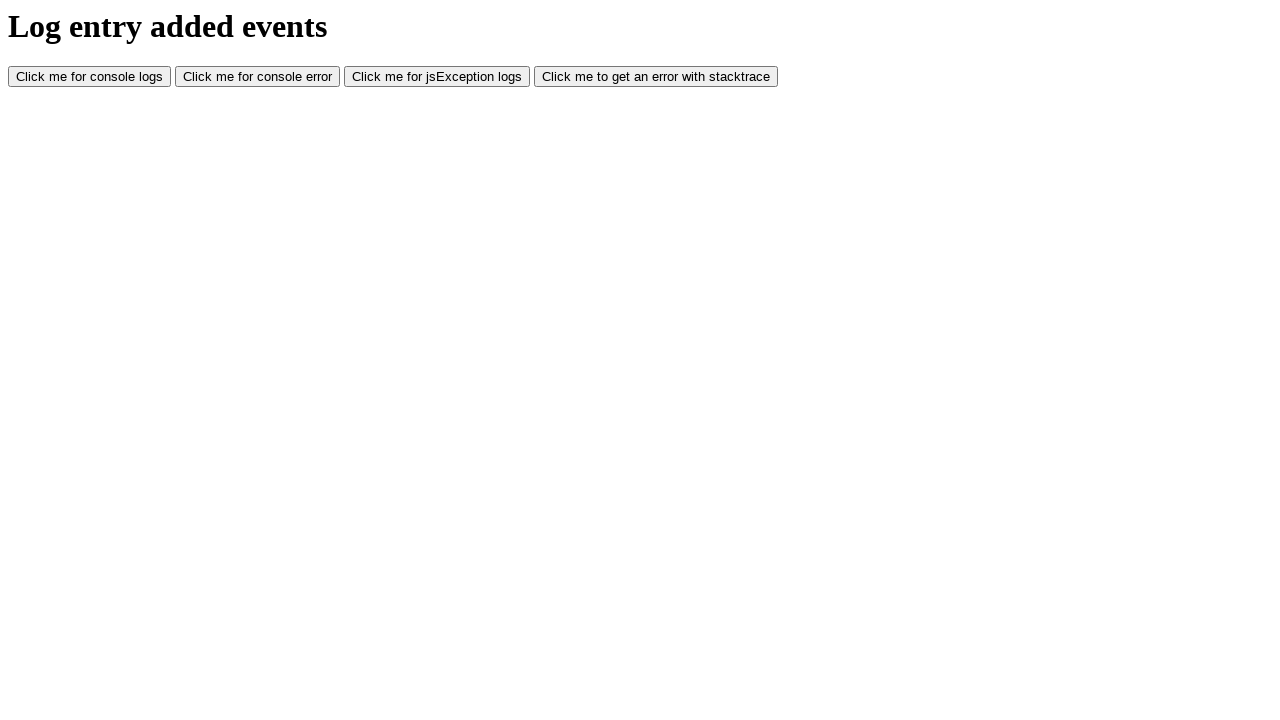

Navigated to Selenium bidi logEntryAdded test page
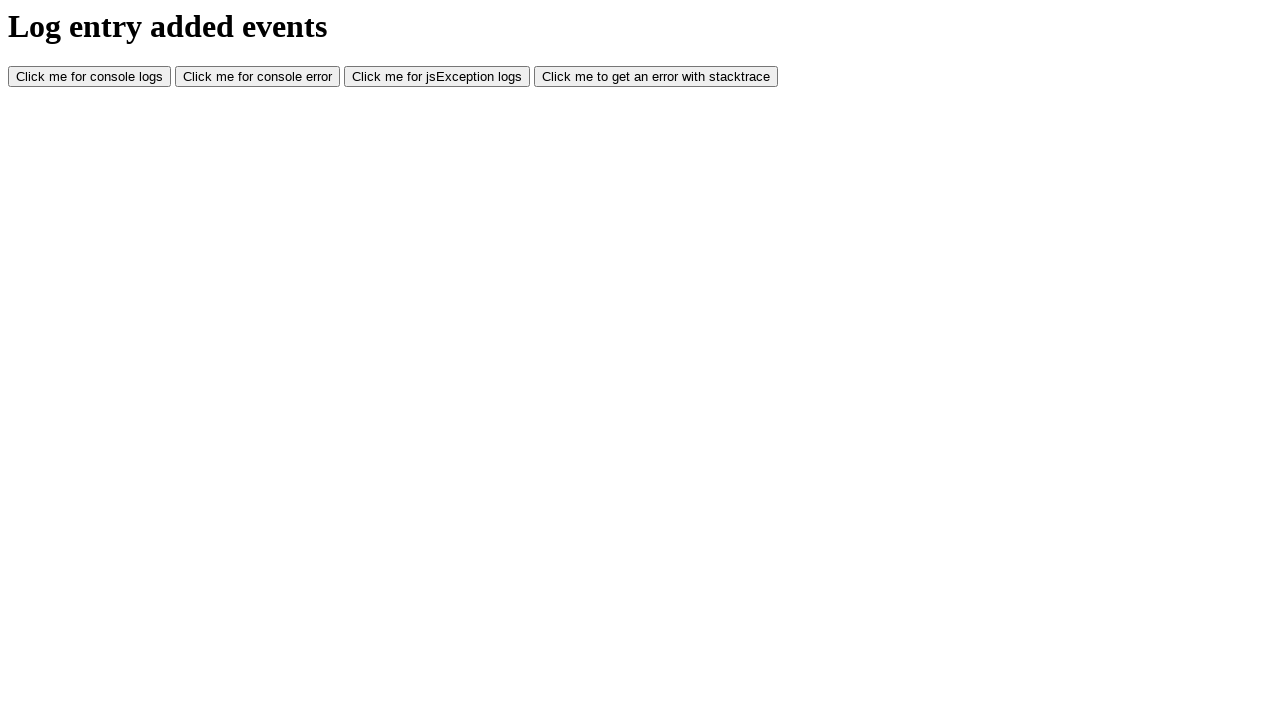

Clicked JS exception button to trigger JavaScript exception at (437, 77) on #jsException
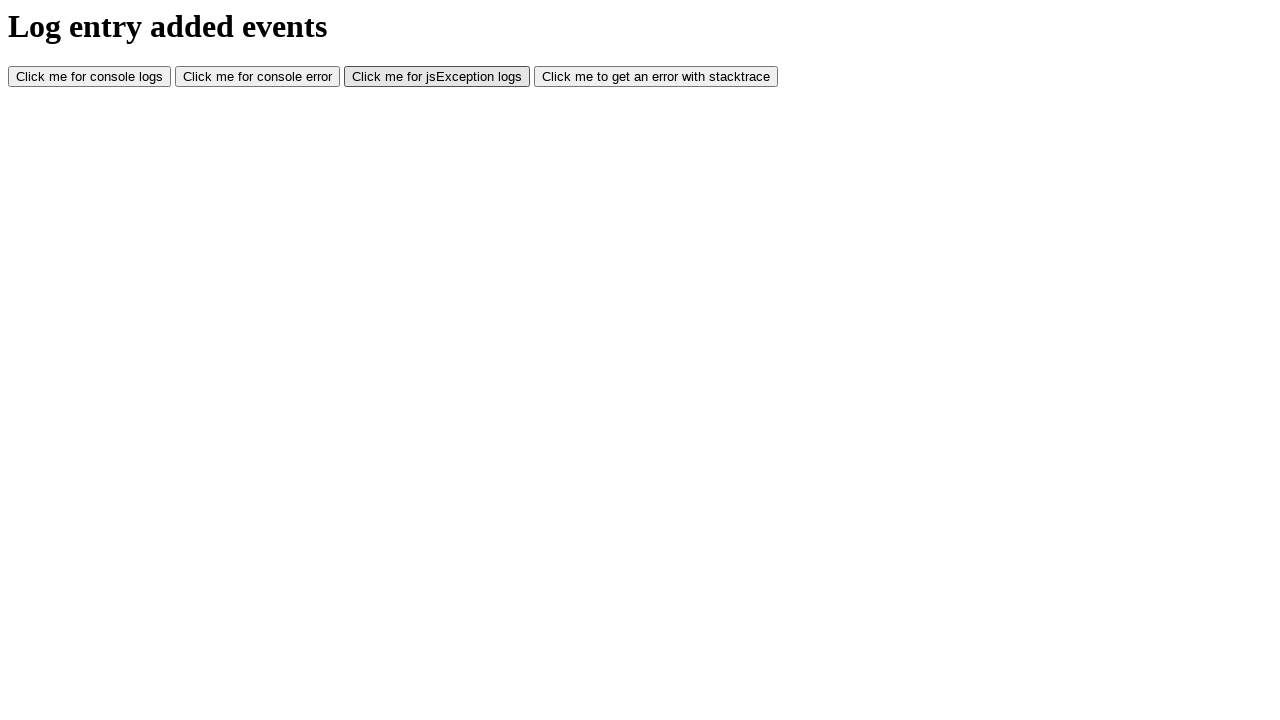

Waited 500ms for page to process the exception
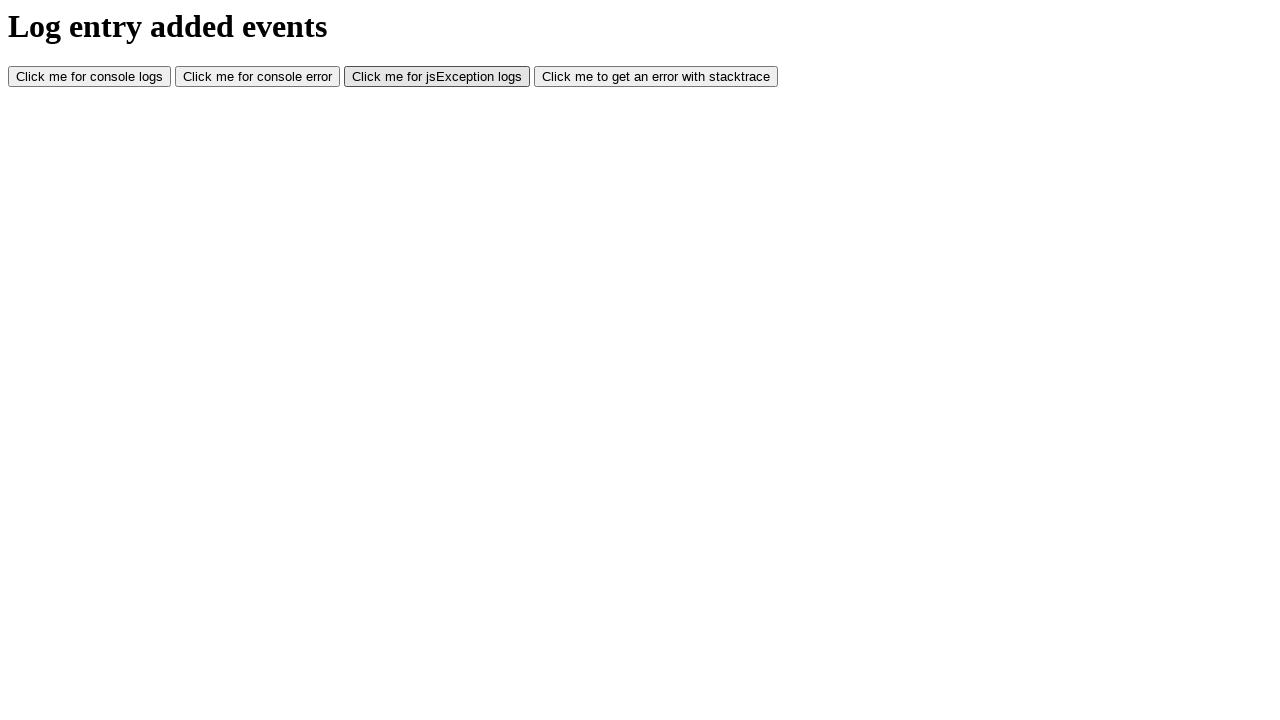

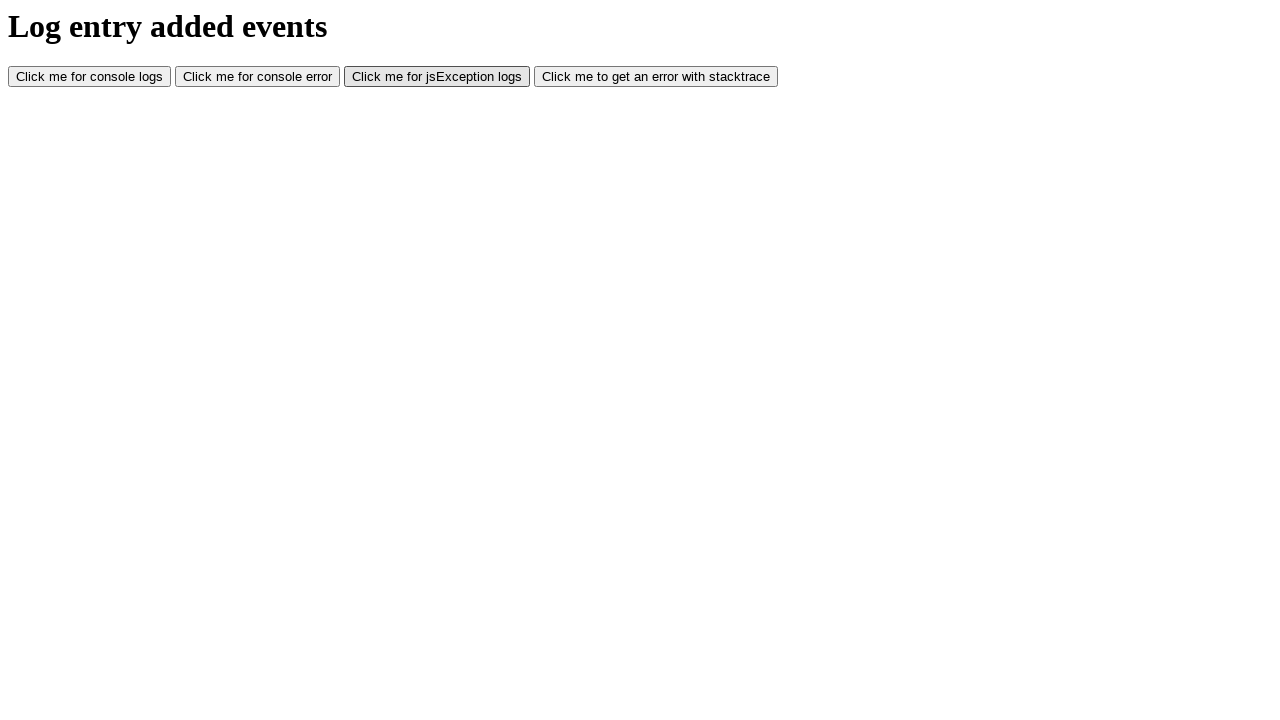